Tests keyboard input functionality by entering text into a name field and clicking a button

Starting URL: https://formy-project.herokuapp.com/keypress

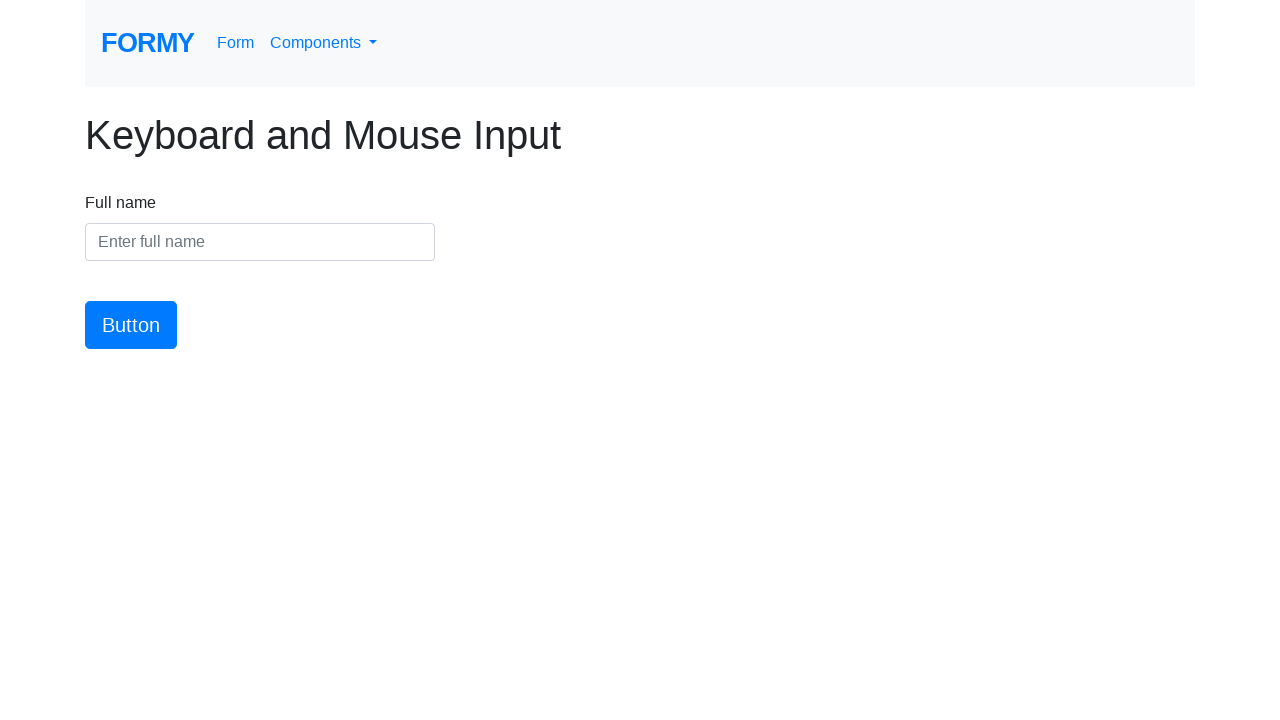

Entered name 'Sudhindra Deshpande' into name field on #name
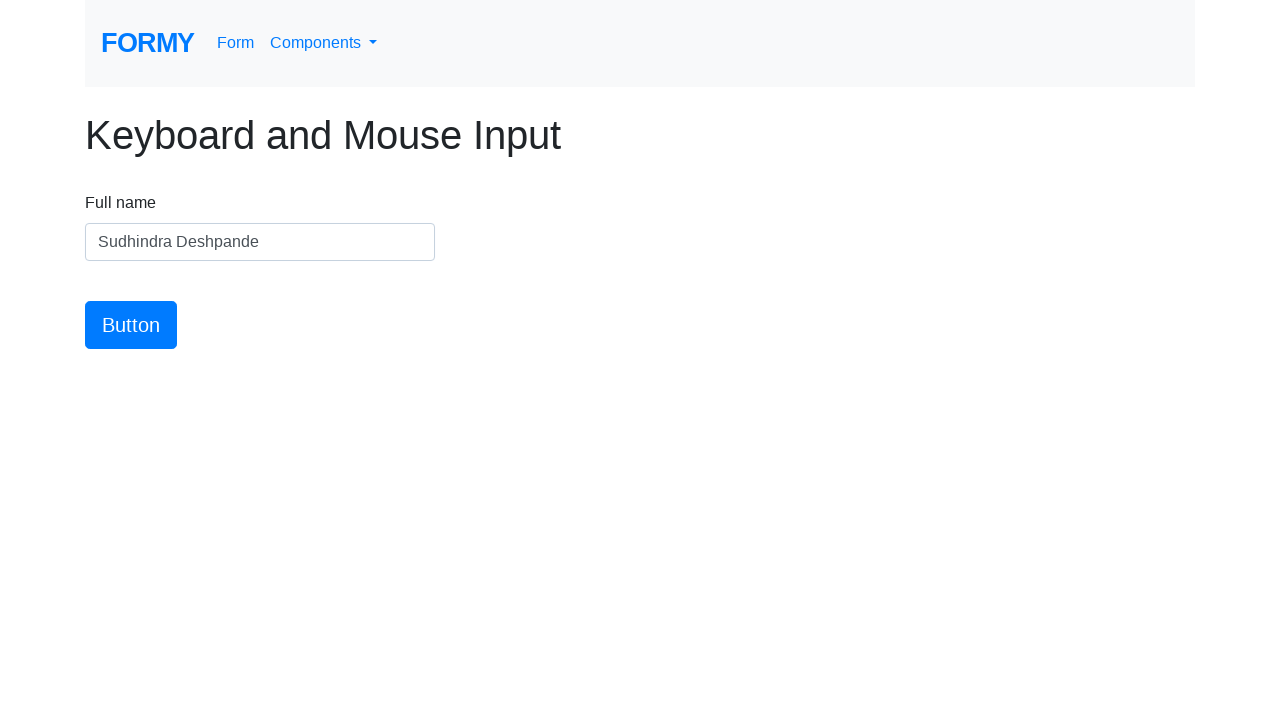

Clicked button to submit keyboard input at (131, 325) on #button
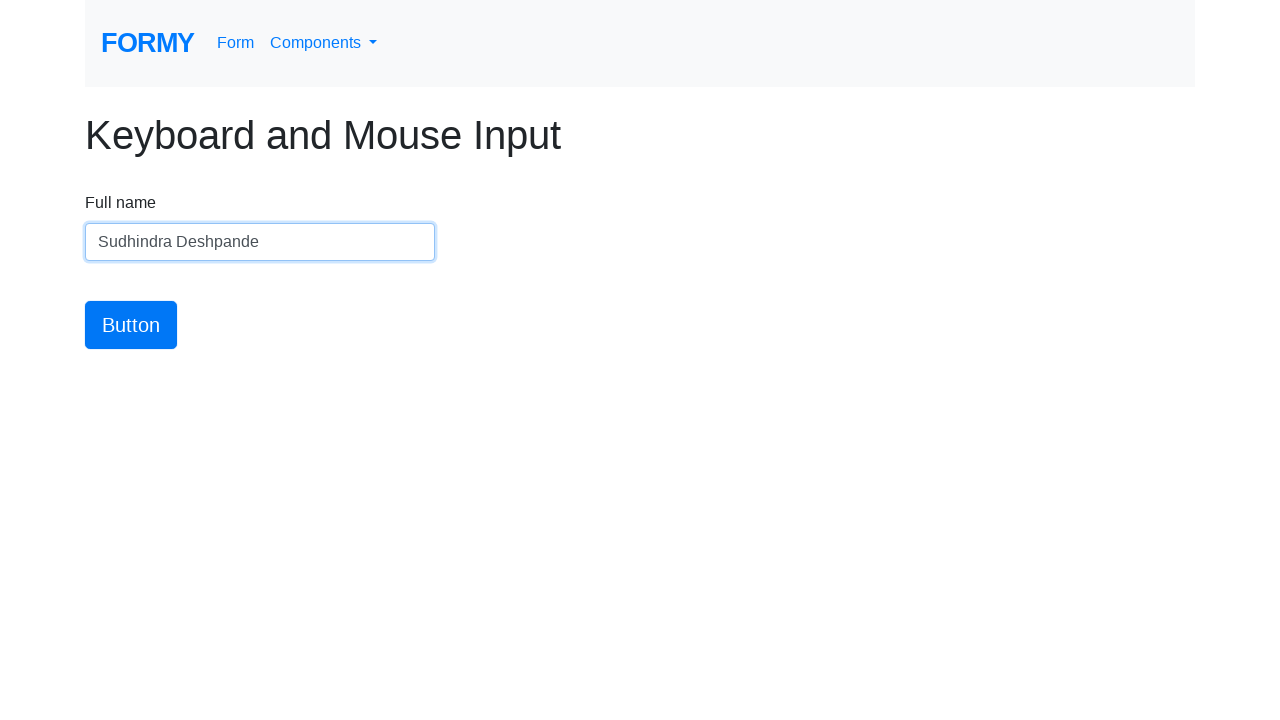

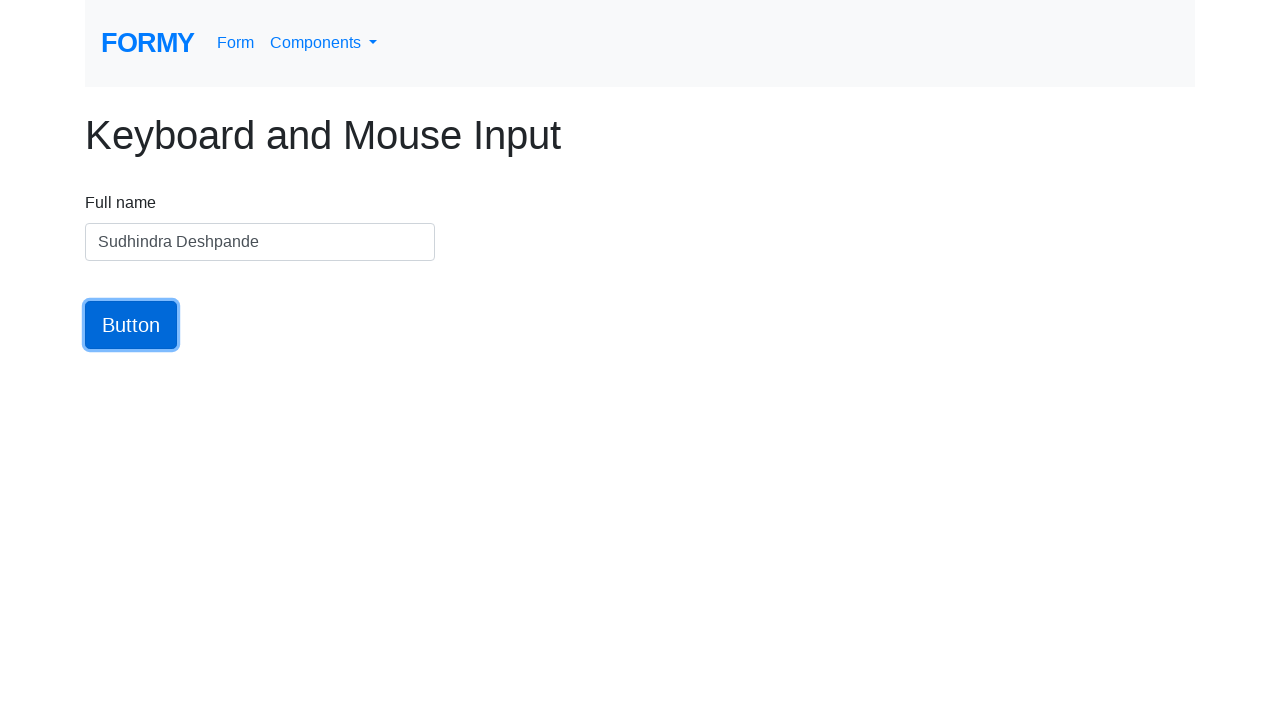